Tests infinite scroll page by scrolling to bottom and clicking footer link

Starting URL: http://the-internet.herokuapp.com/

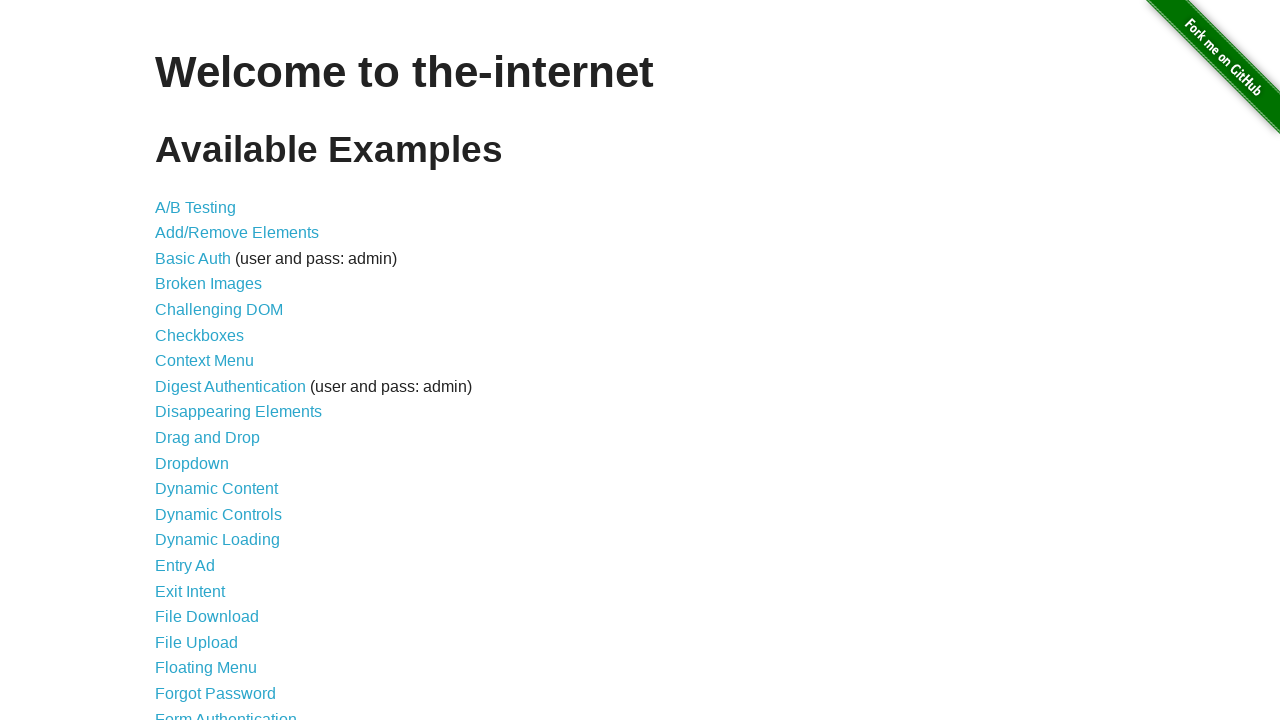

Scrolled down by 200 pixels
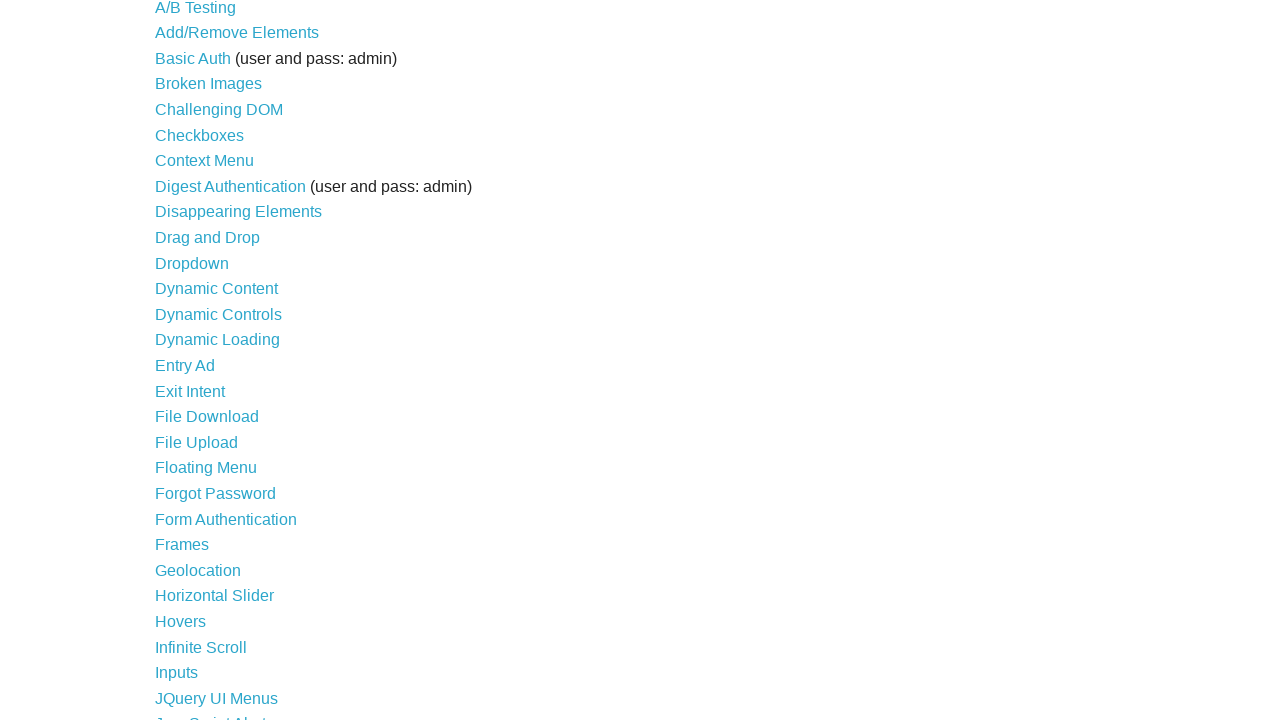

Clicked Infinite Scroll link at (201, 647) on xpath=//a[contains(text(),'Infinite Scroll')]
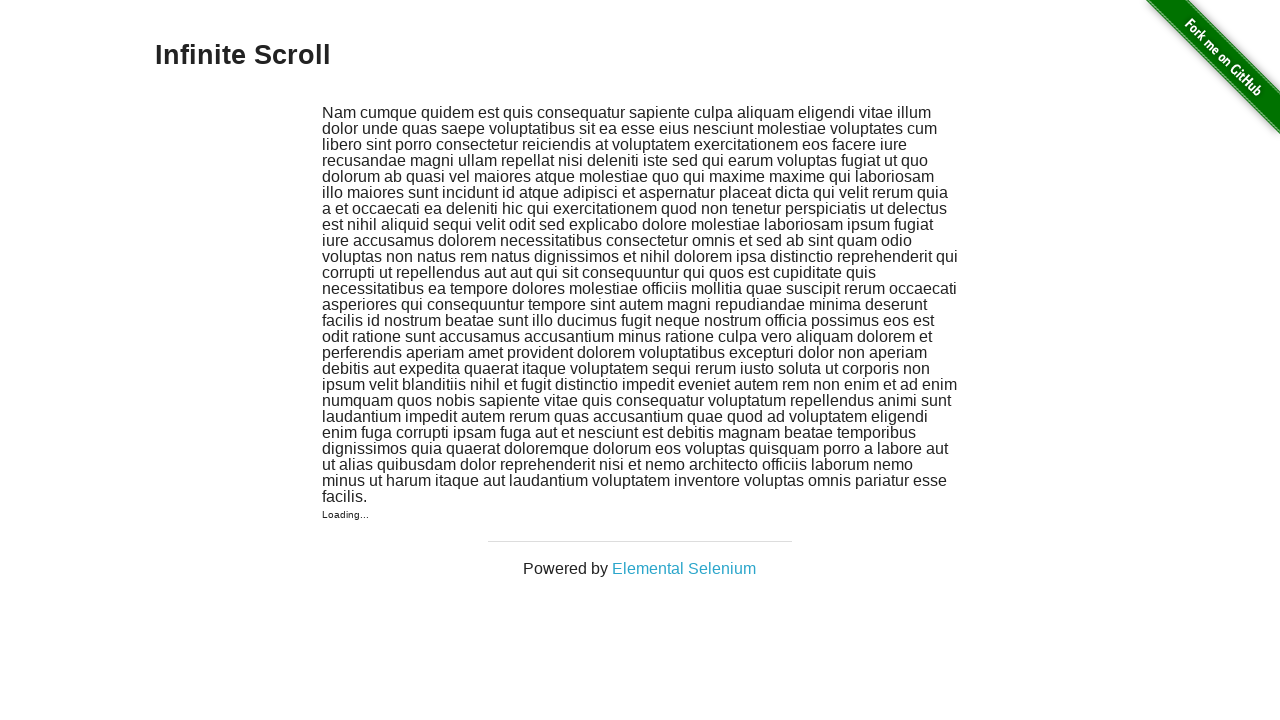

Waited 3 seconds for page to load
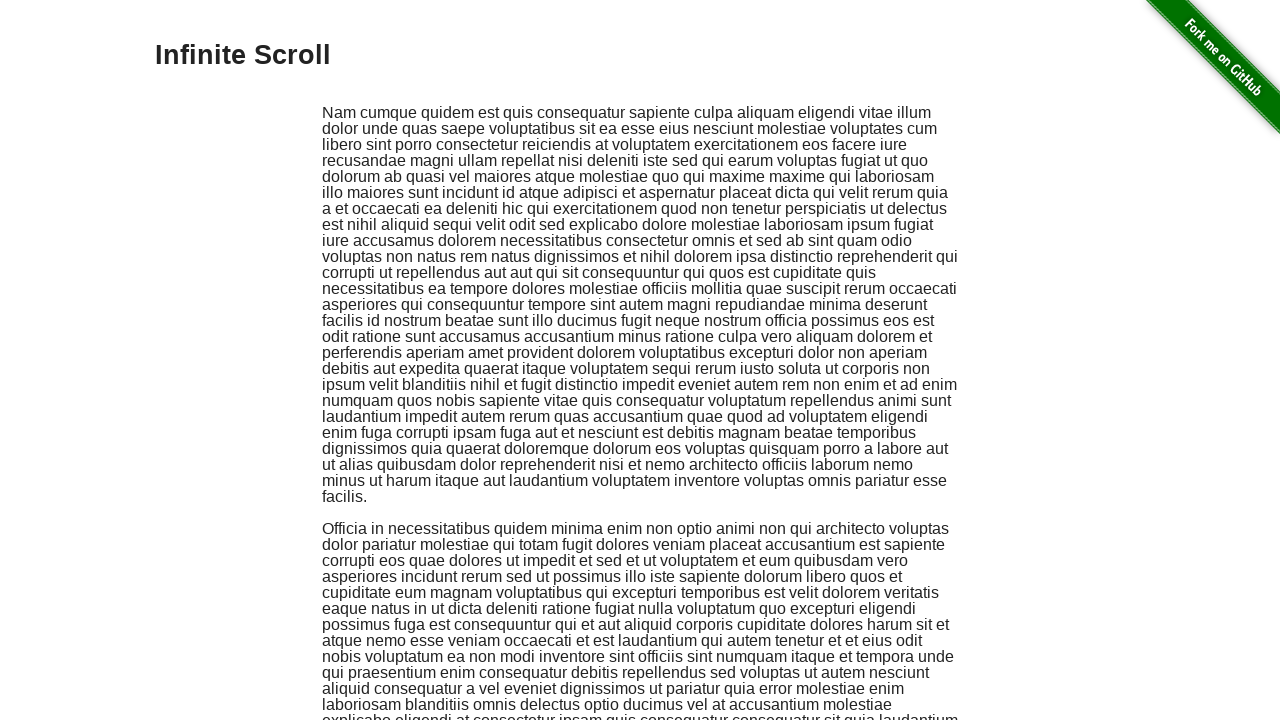

Scrolled to bottom of page
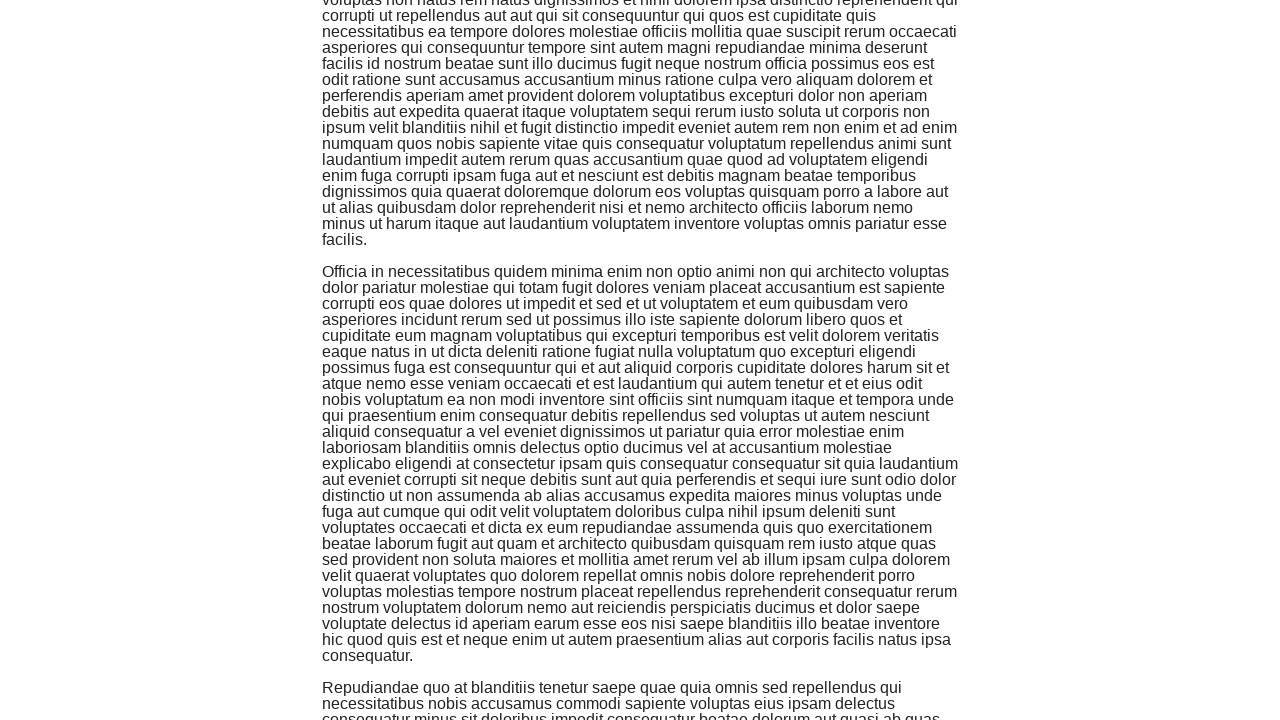

Clicked footer link at (684, 711) on xpath=//*[@id='page-footer']//a
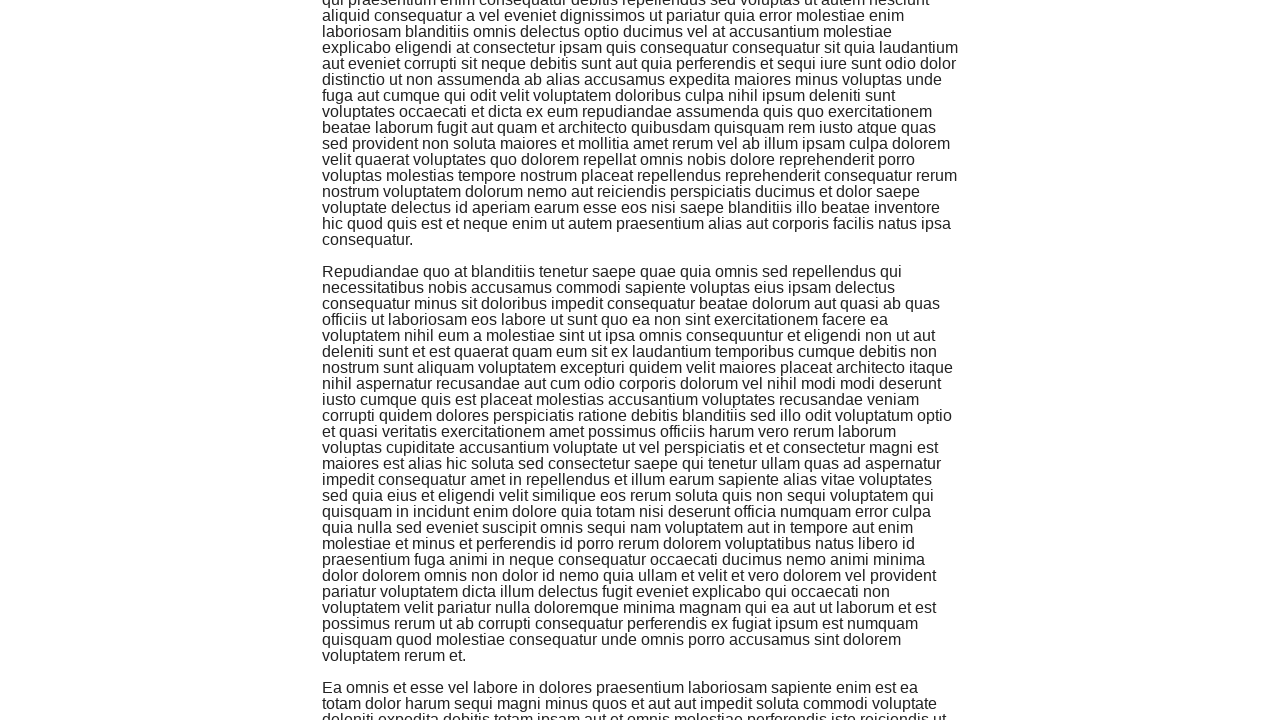

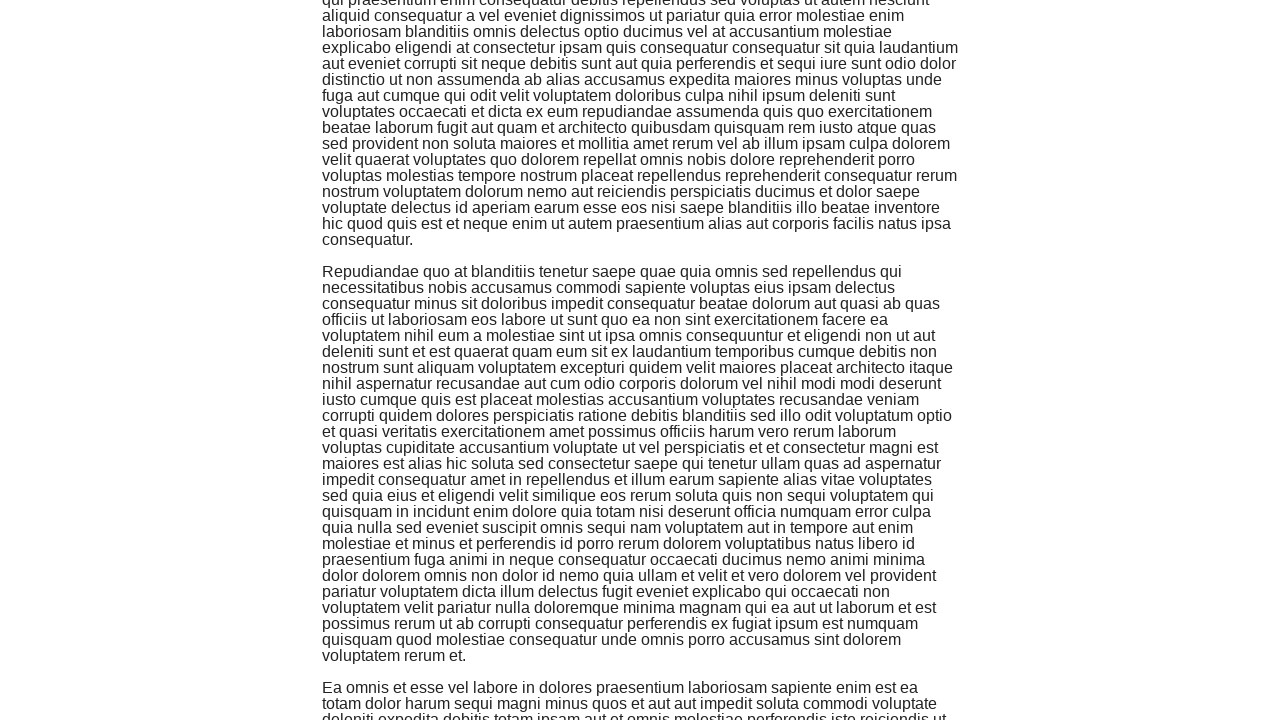